Tests basic browser navigation by visiting Salesforce login page, navigating to SpaceX website, and then navigating back to the previous page using browser history.

Starting URL: https://login.salesforce.com/

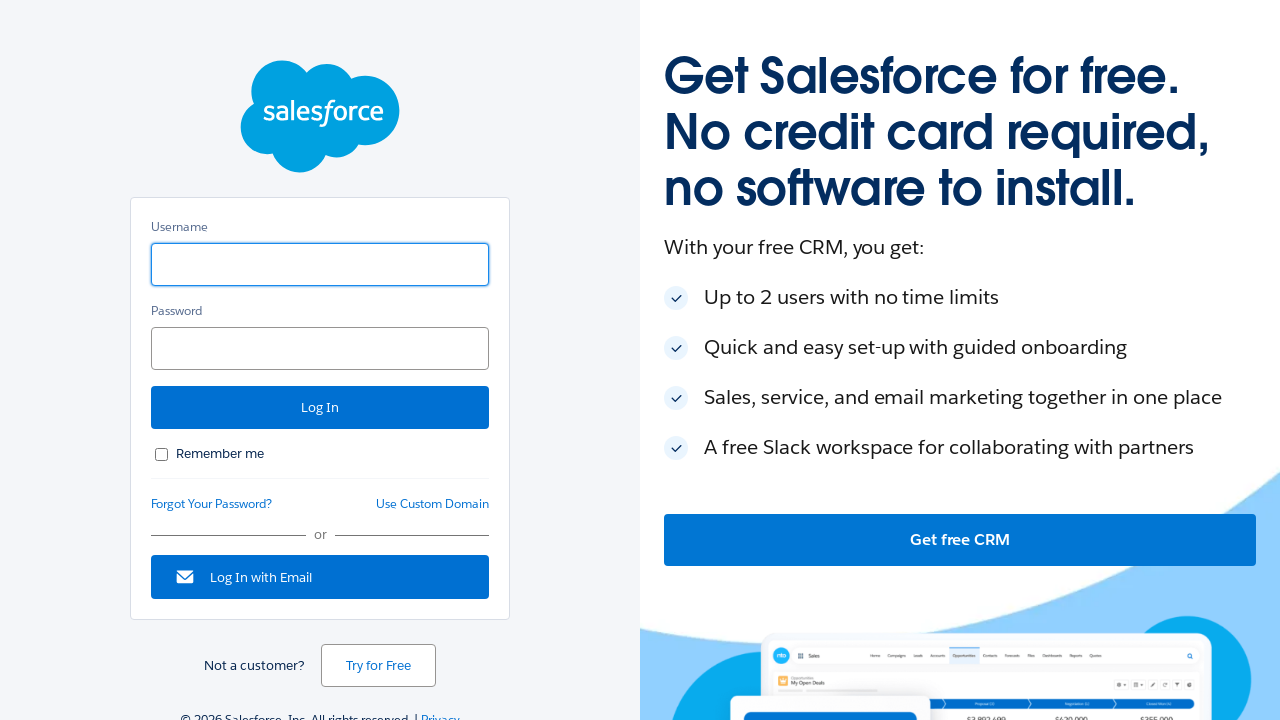

Navigated to SpaceX website
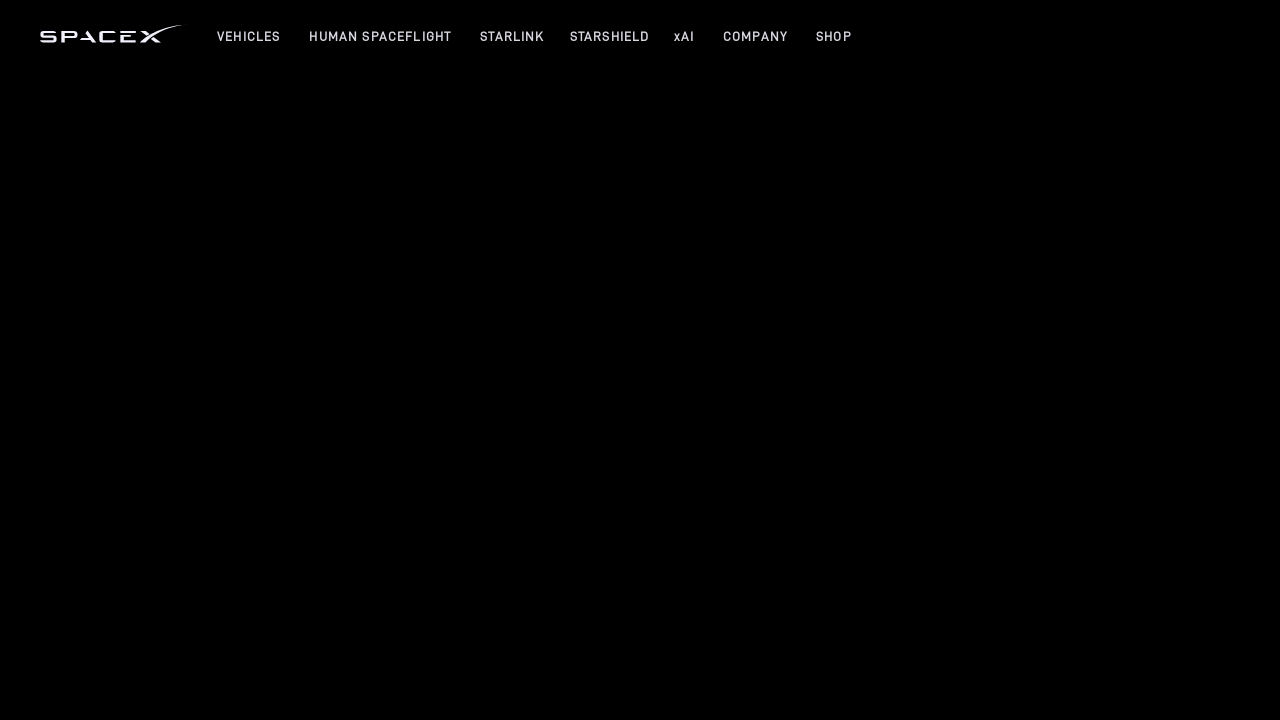

SpaceX page loaded successfully
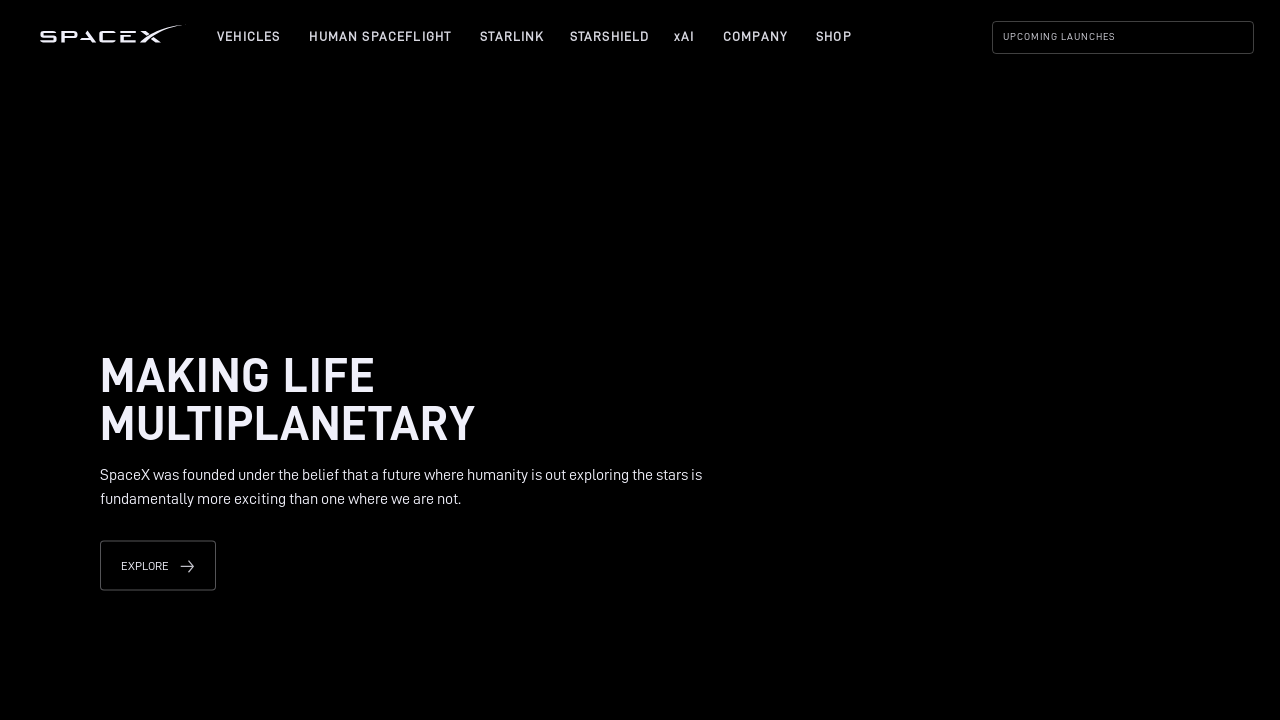

Navigated back to Salesforce login page using browser history
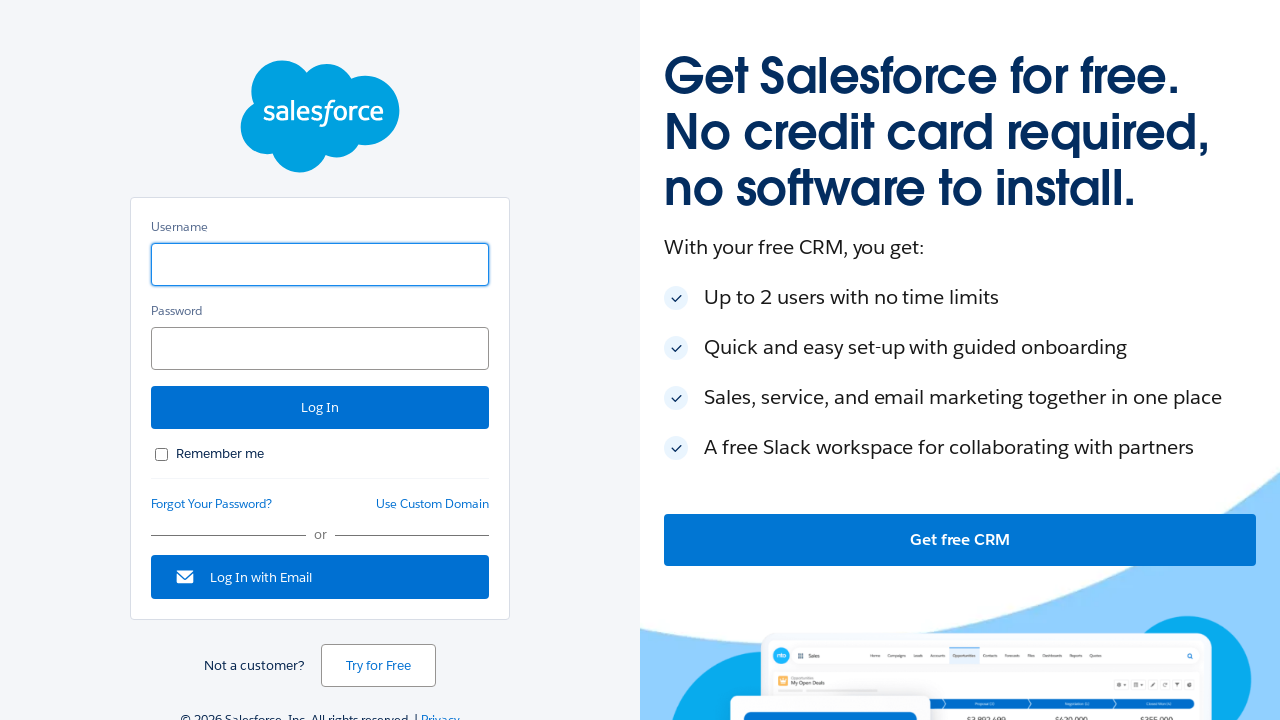

Salesforce login page loaded successfully after back navigation
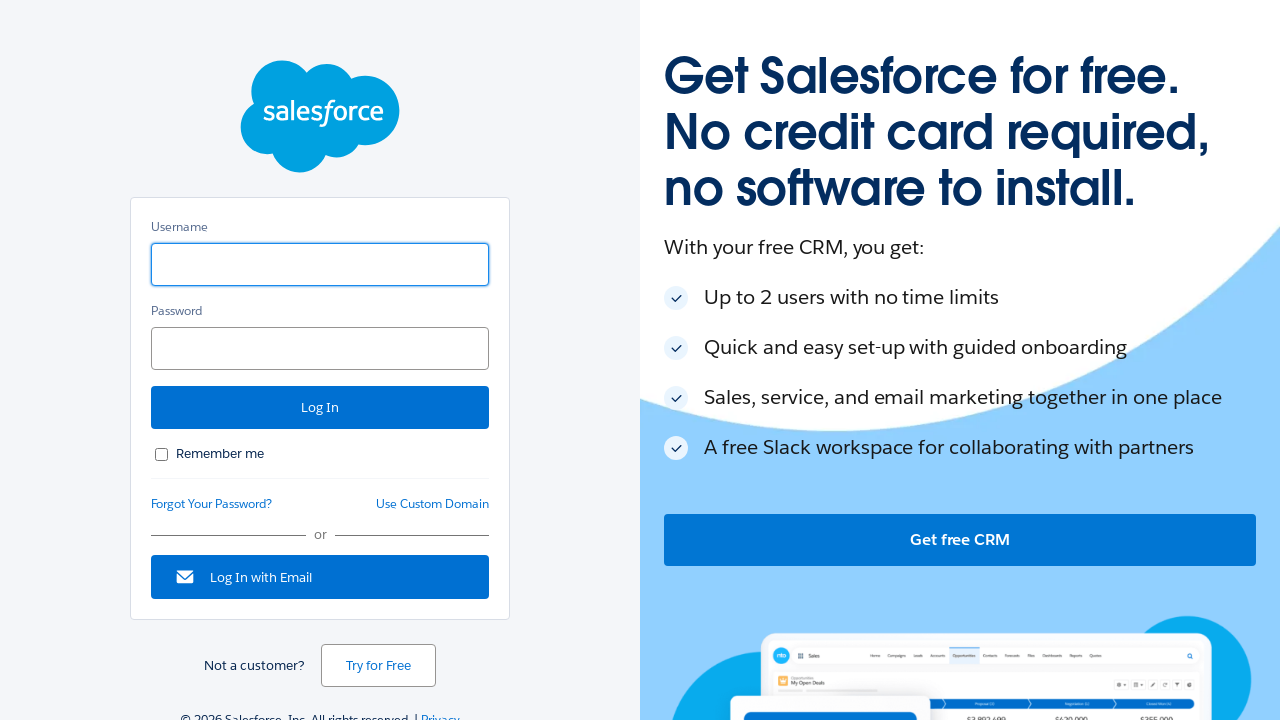

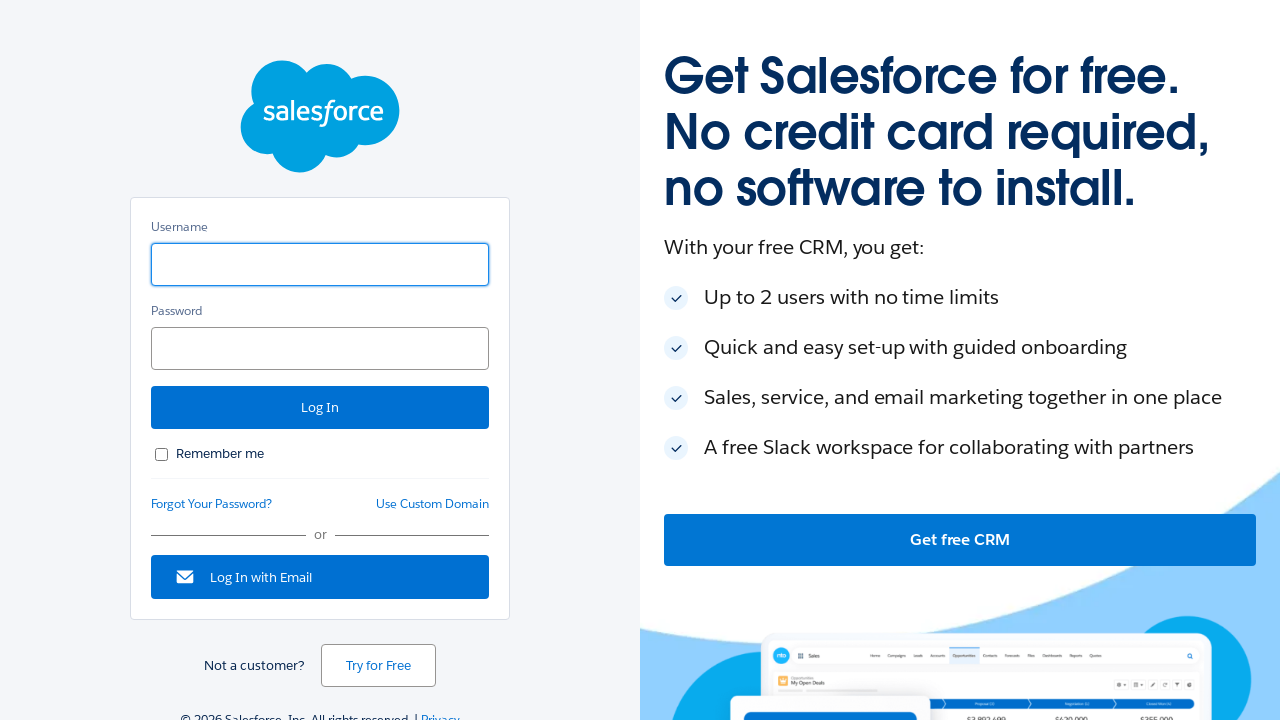